Tests form validation by filling in name, email, and password fields on a demo application form

Starting URL: https://demoapps.qspiders.com/ui?scenario=1

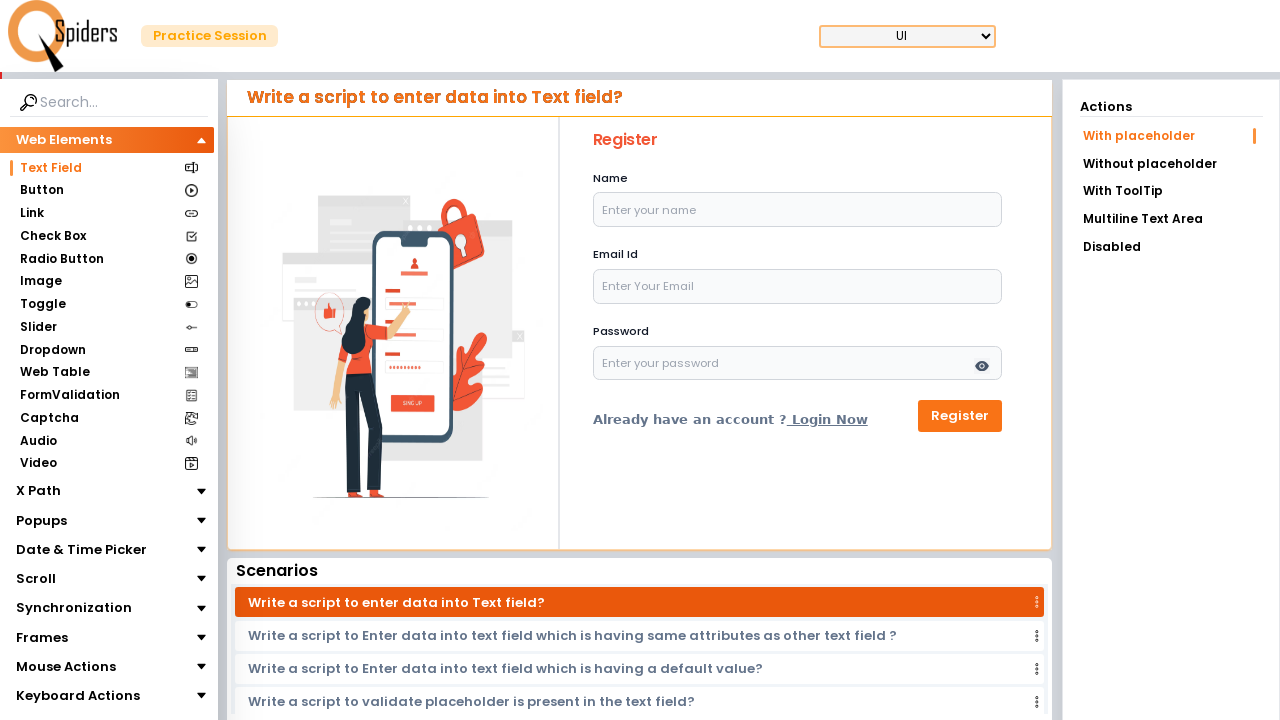

Filled name field with 'Marcus Johnson' on #name
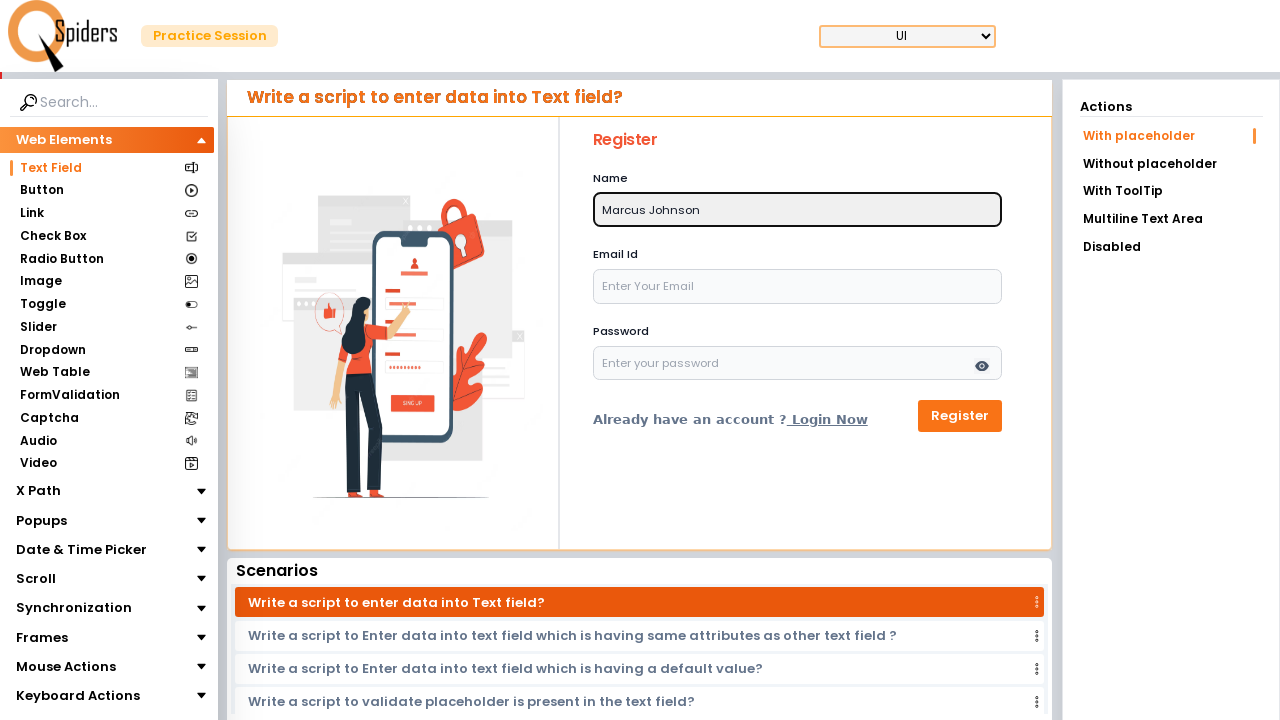

Filled email field with 'marcus.johnson87@example.com' on #email
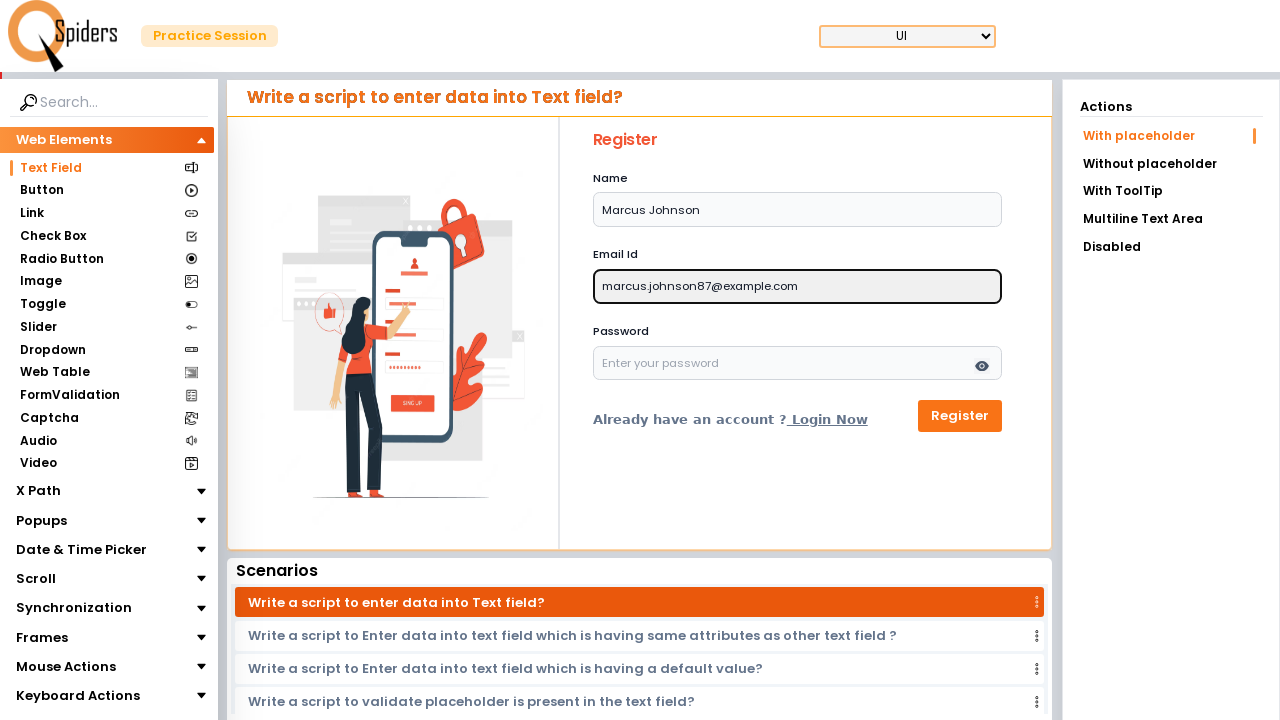

Filled password field with 'SecurePass789' on #password
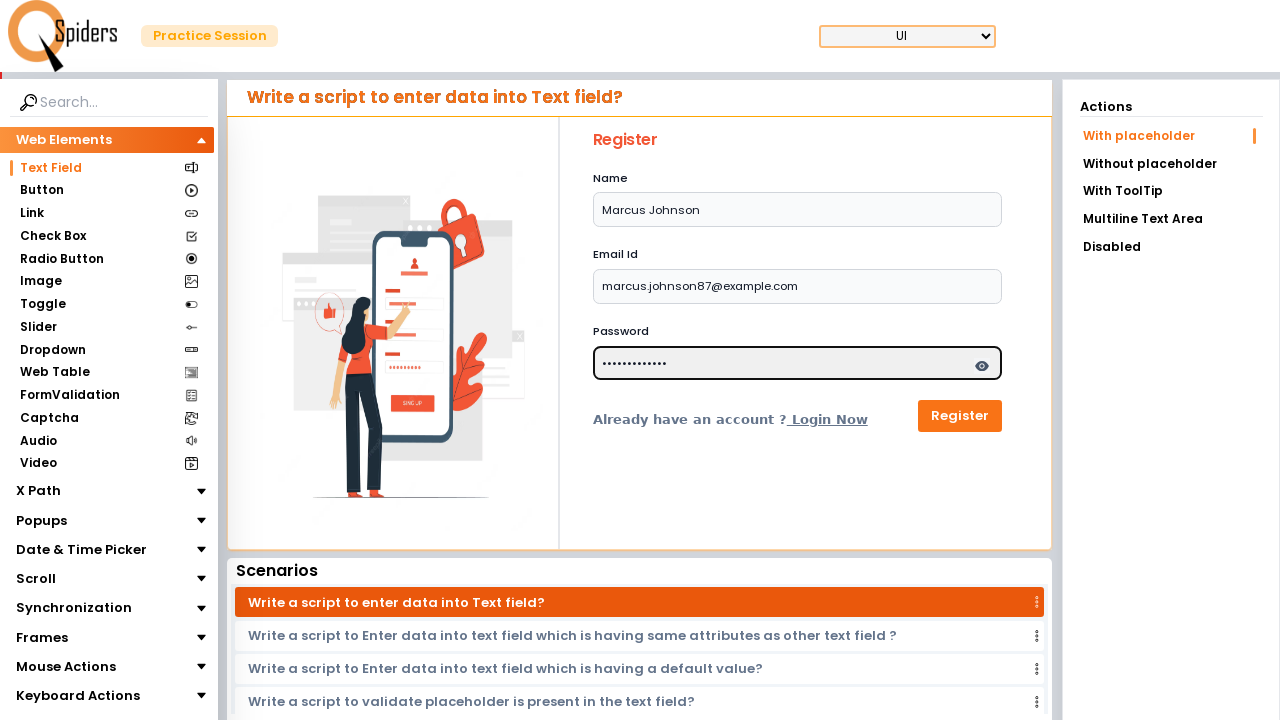

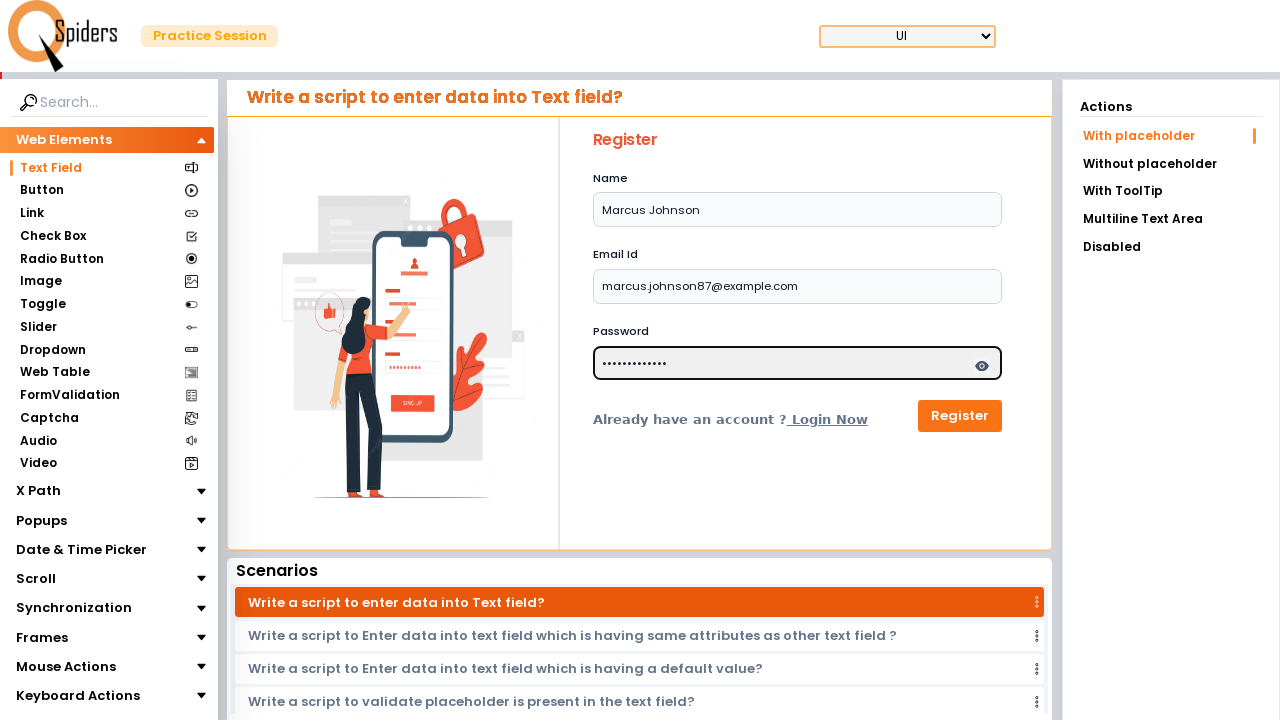